Tests JavaScript console logging by clicking buttons that trigger console.log and console.error, then verifies the page responds to these interactions.

Starting URL: https://www.selenium.dev/selenium/web/bidi/logEntryAdded.html

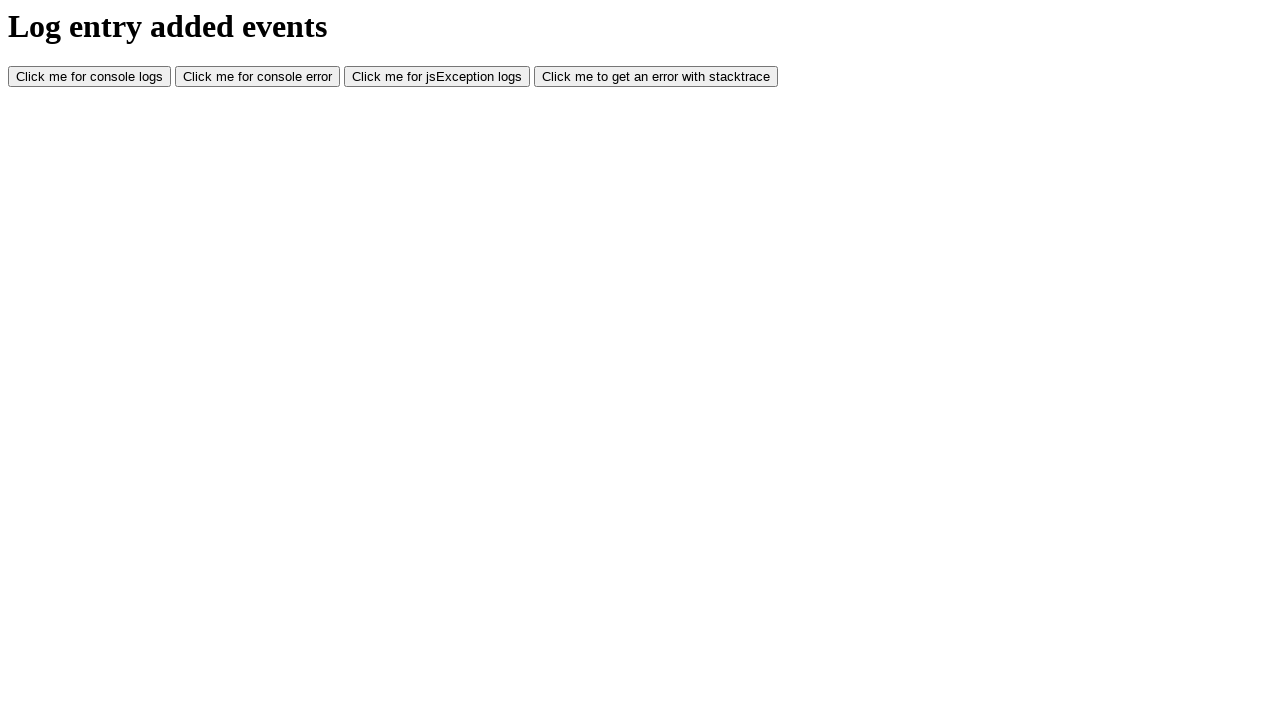

Clicked console log button to trigger console.log() at (90, 77) on #consoleLog
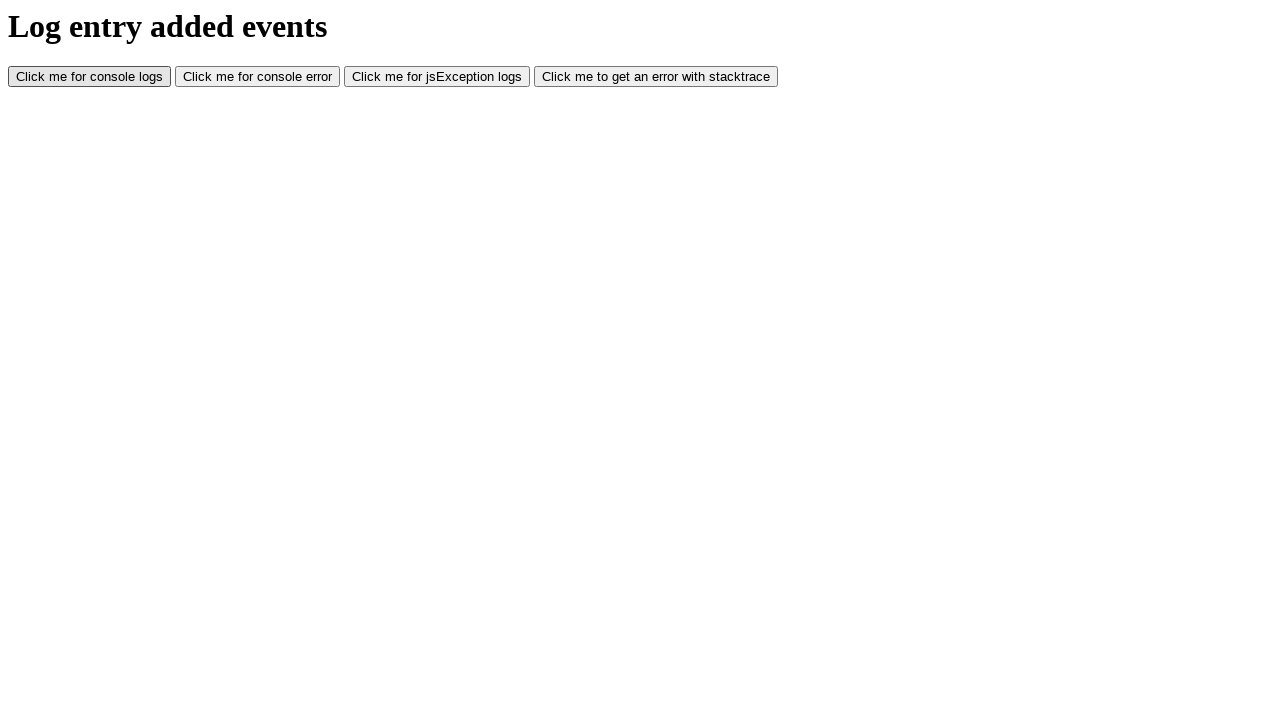

Clicked console error button to trigger console.error() at (258, 77) on #consoleError
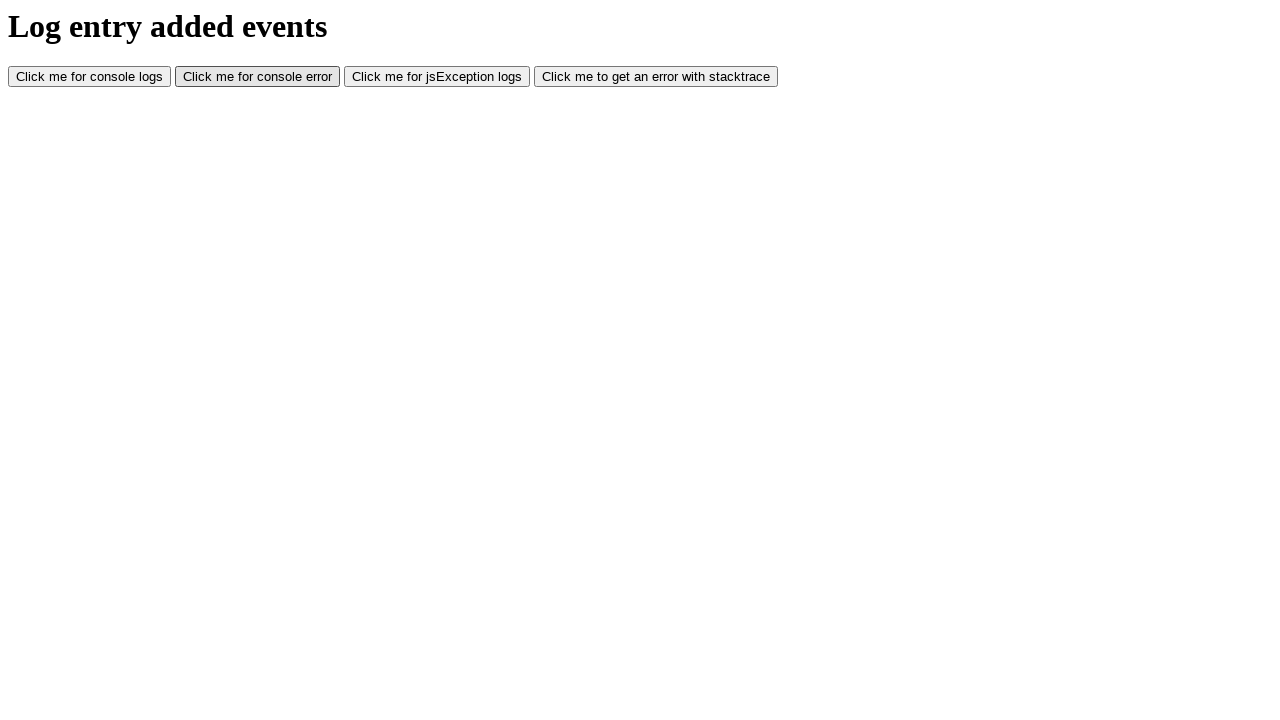

Waited 1000ms for console actions to complete
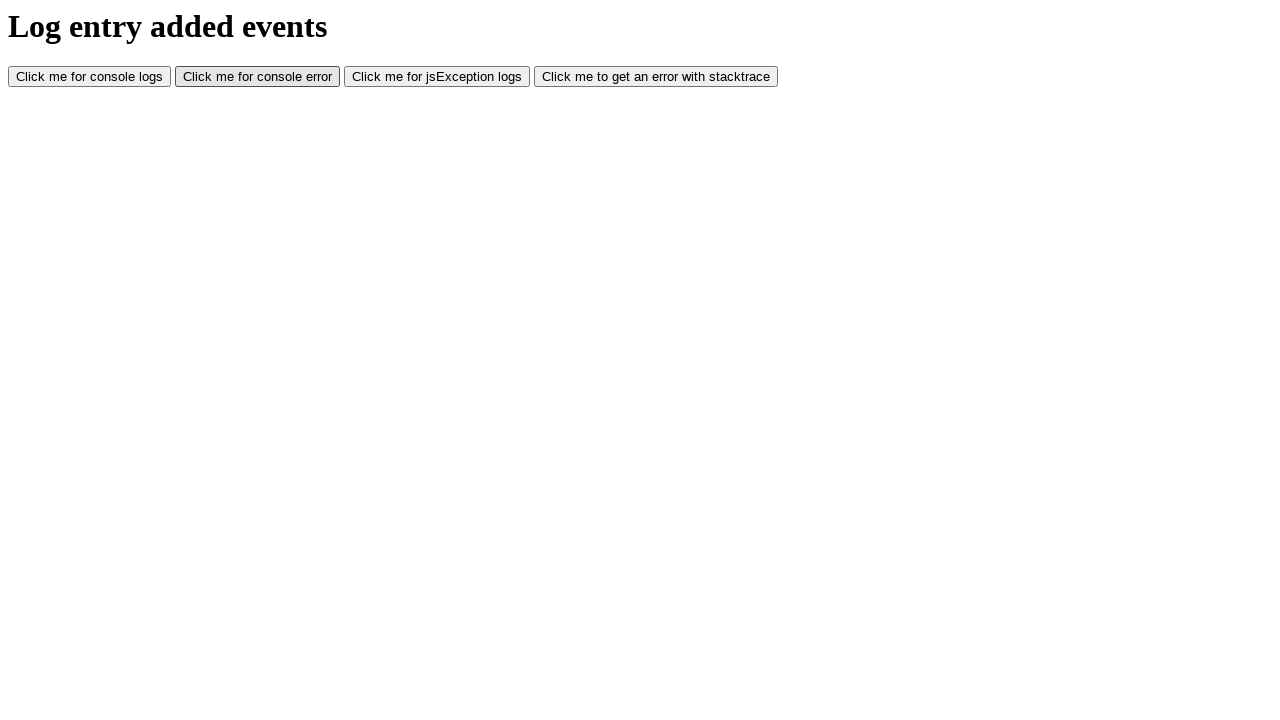

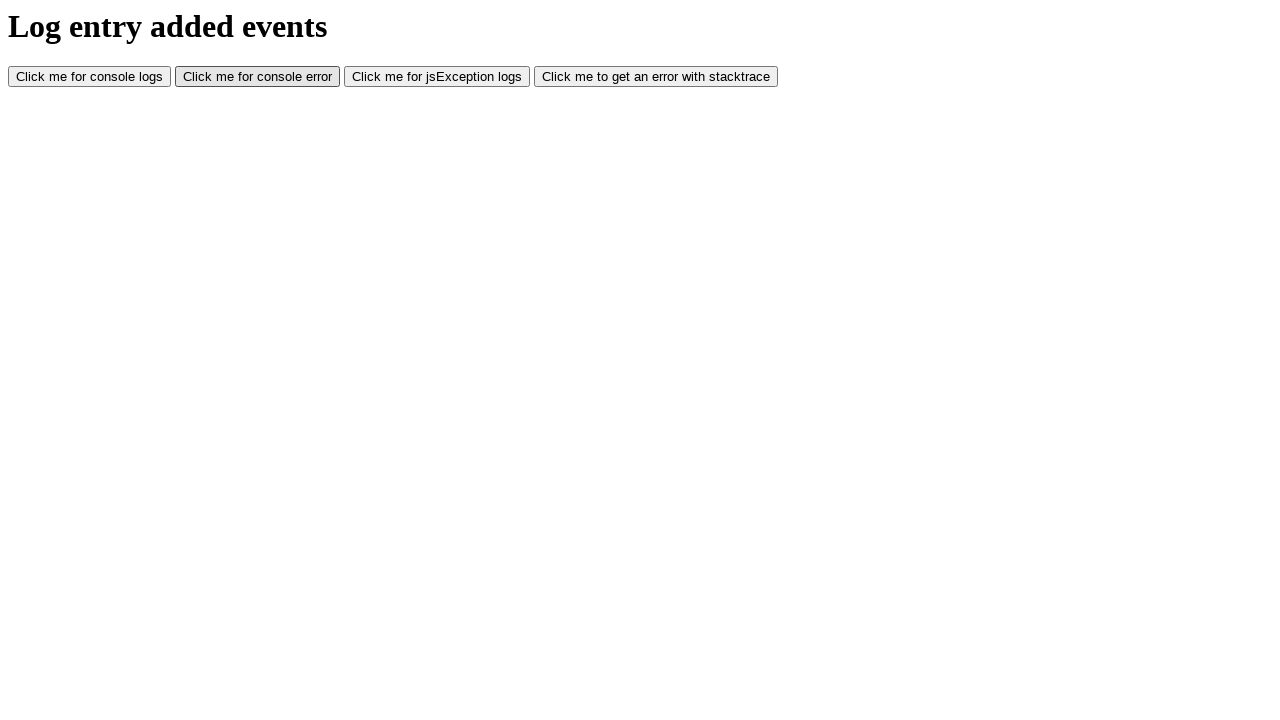